Tests filling form fields inside an iframe using frameLocator method with CSS selector to access the frame and enter first and last name values

Starting URL: https://letcode.in/frame

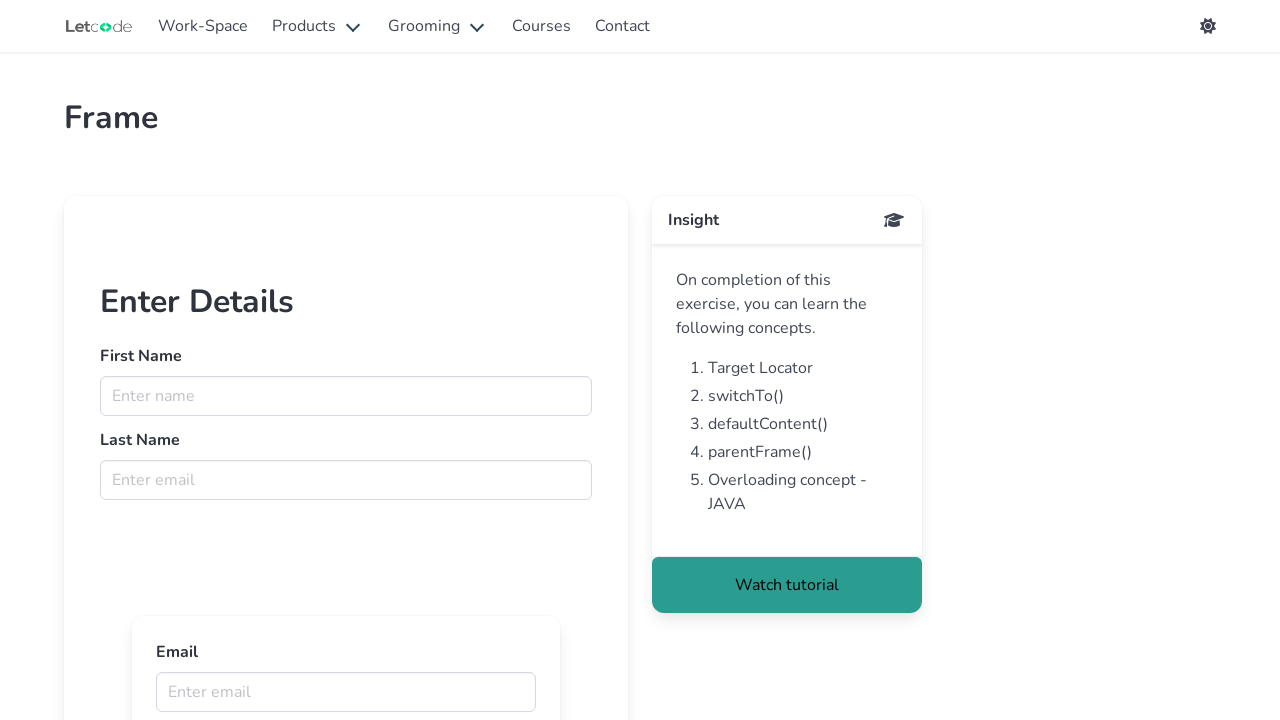

Filled first name field with 'christo' in iframe #firstFr on #firstFr >> internal:control=enter-frame >> input[name='fname']
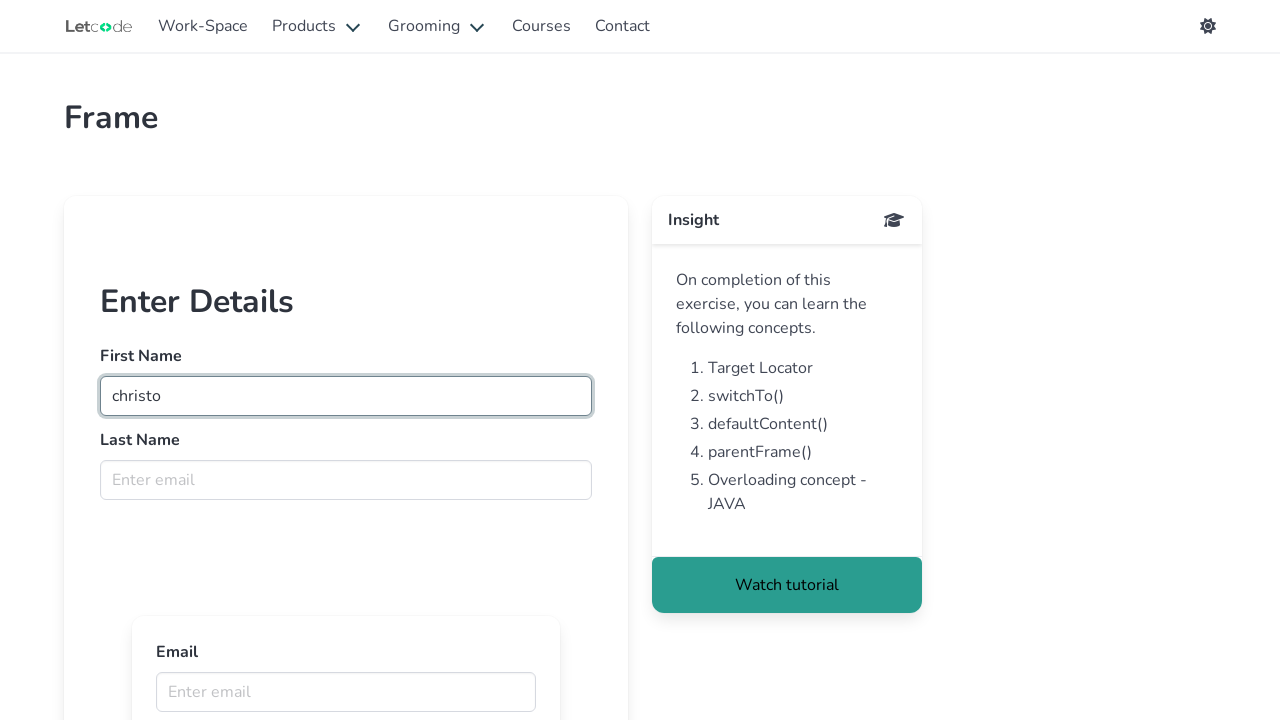

Filled last name field with 'shaji' in iframe #firstFr on #firstFr >> internal:control=enter-frame >> input[name='lname']
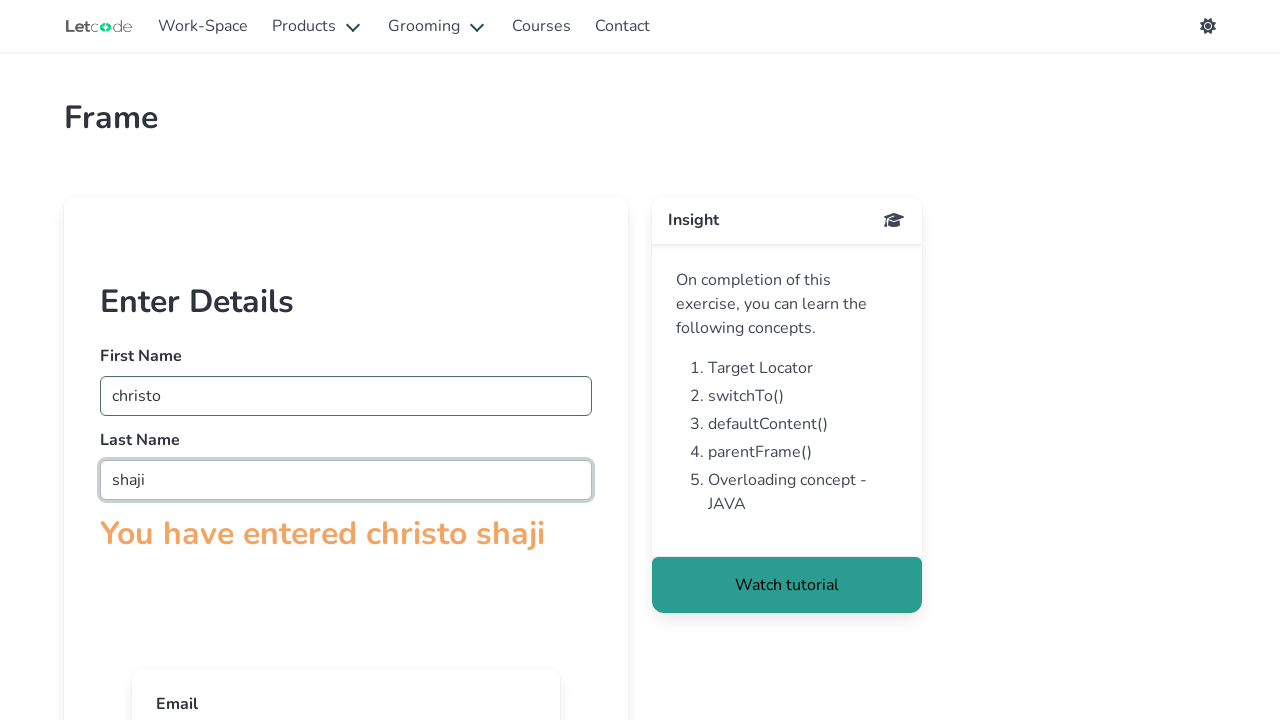

Confirmation text appeared in iframe
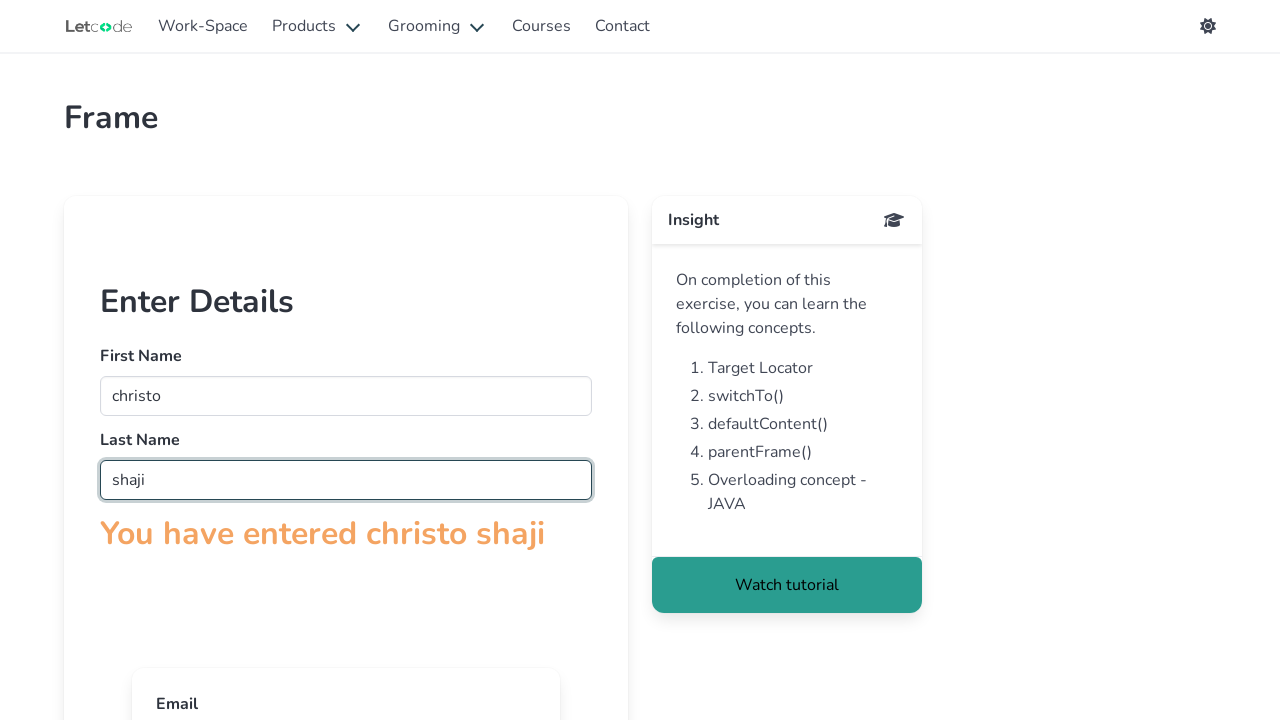

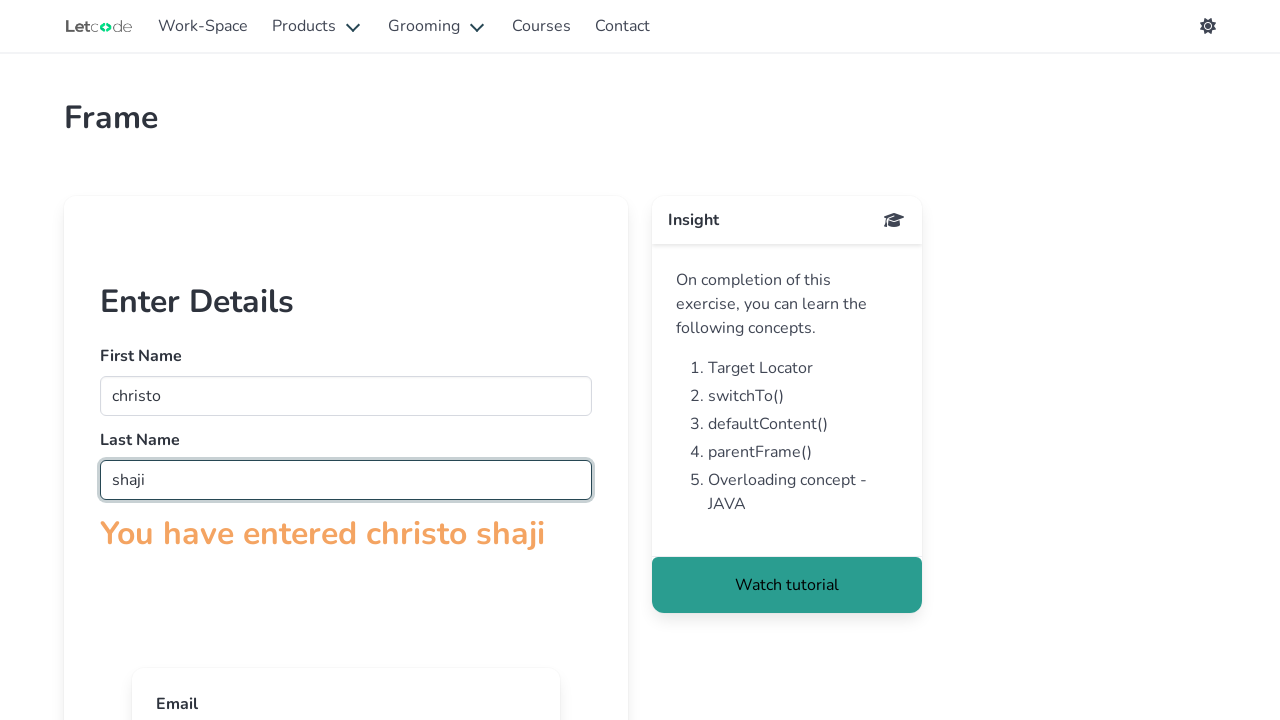